Tests right-click context menu functionality by performing a context click on an image element and selecting an option from the popup menu

Starting URL: http://deluxe-menu.com/popup-mode-sample.html

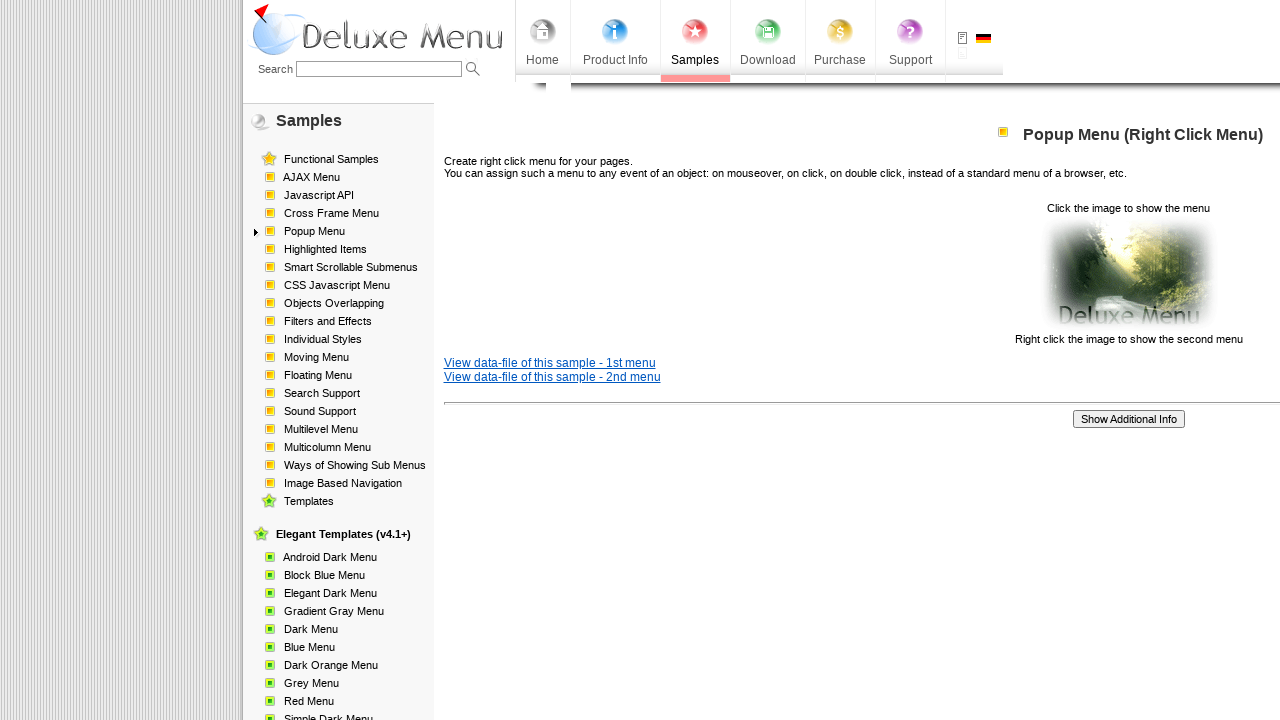

Located image element for right-click test
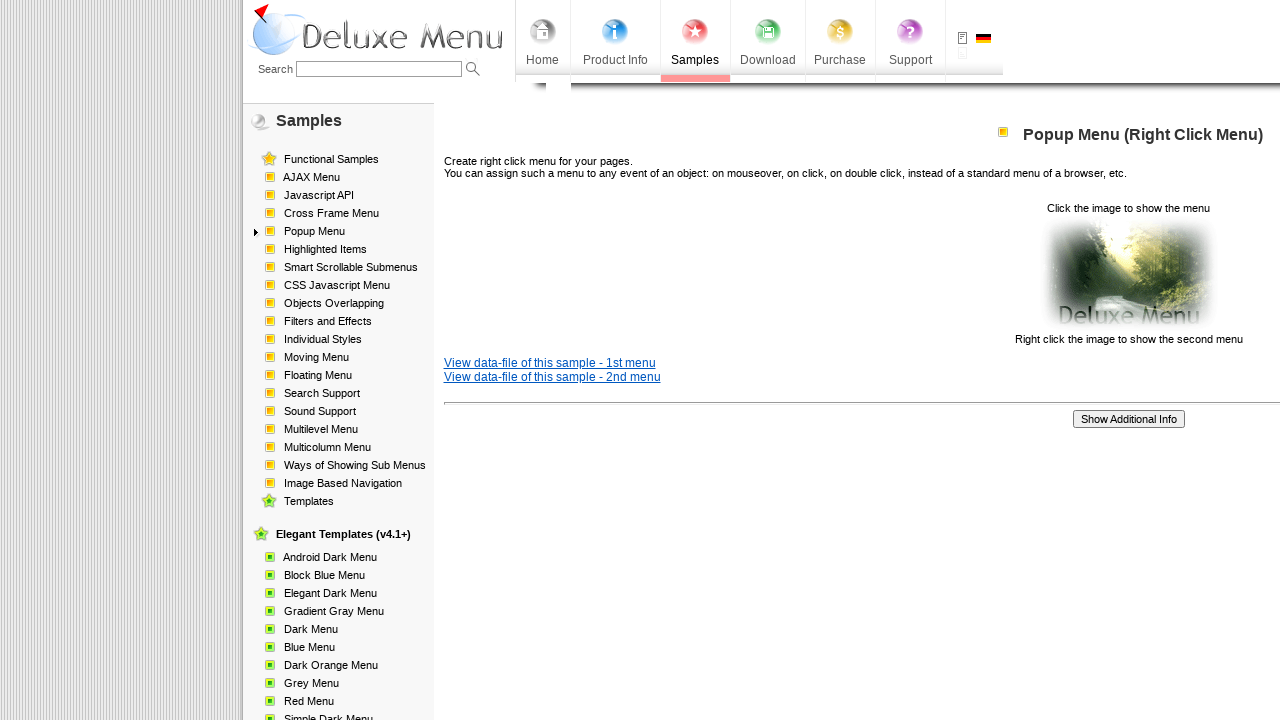

Performed right-click (context click) on image element at (1128, 274) on xpath=/html/body/div/table/tbody/tr/td[2]/div[2]/table[1]/tbody/tr/td[3]/p[2]/im
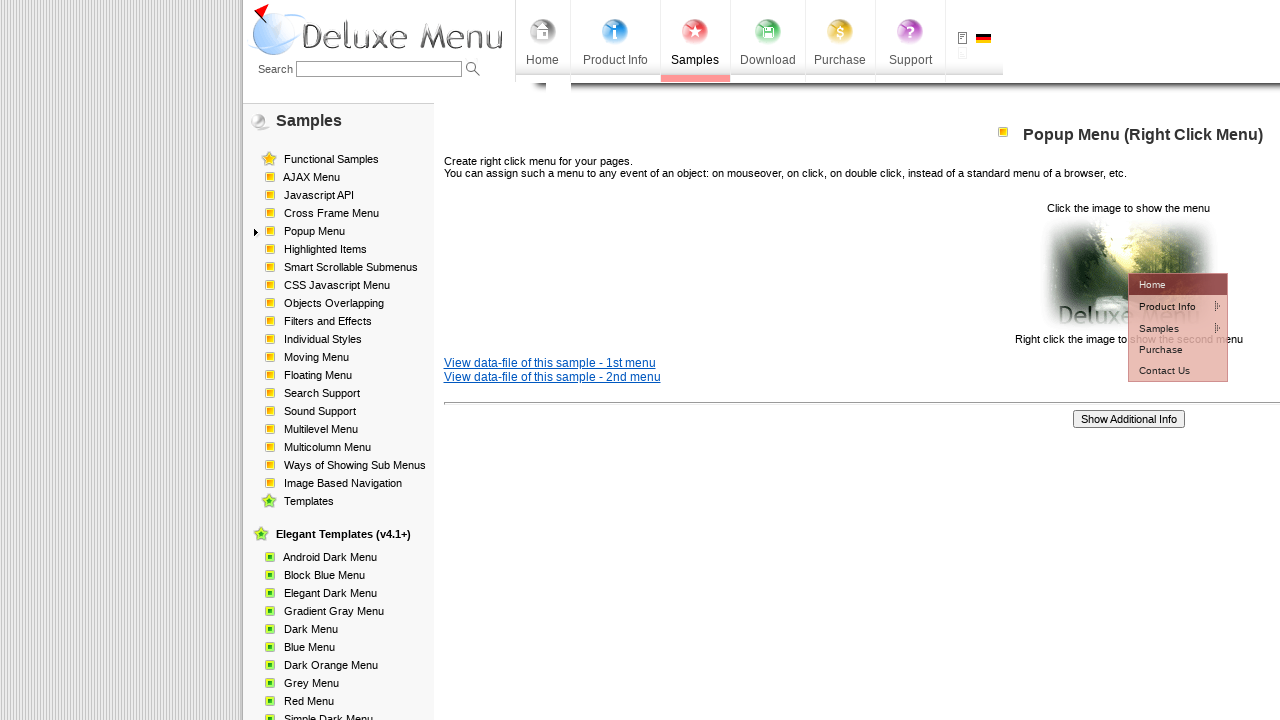

Selected 'Product Info' option from context menu at (1165, 306) on xpath=//*[@id='dm2m1i1tdT']
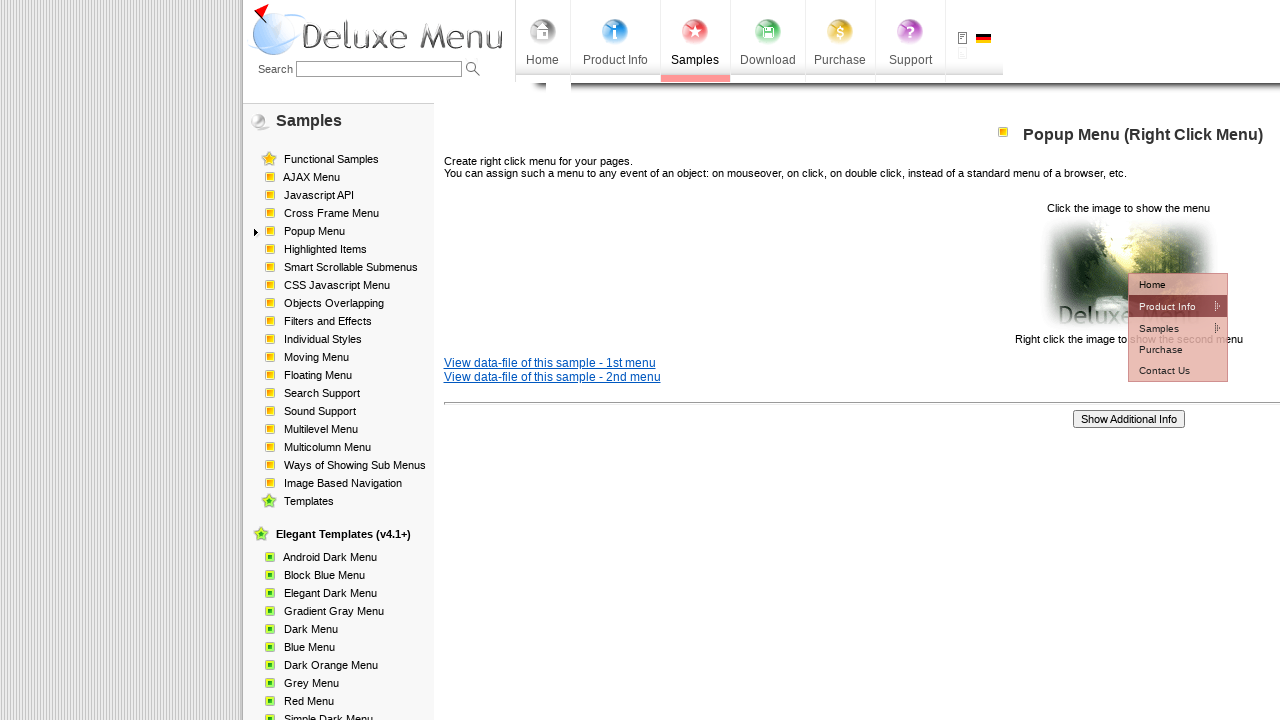

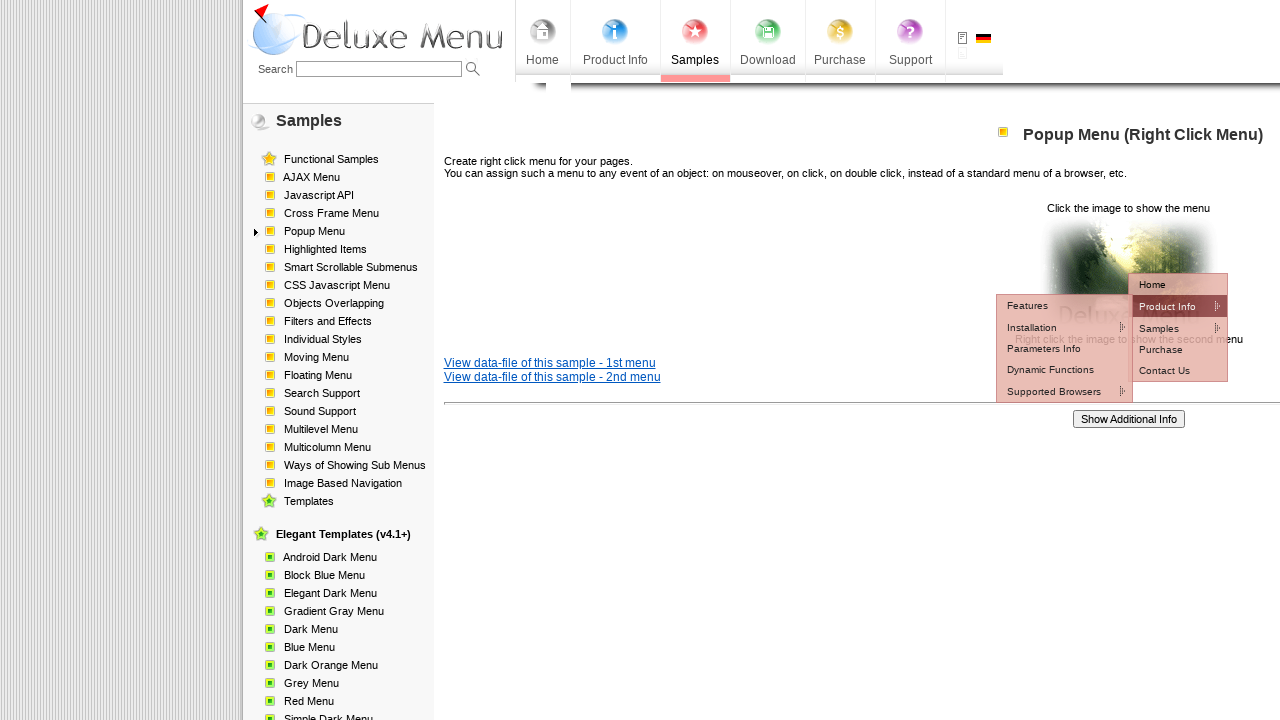